Tests the Shop By Category dropdown menu by clicking it and verifying its contents are visible

Starting URL: https://ecommerce-playground.lambdatest.io/

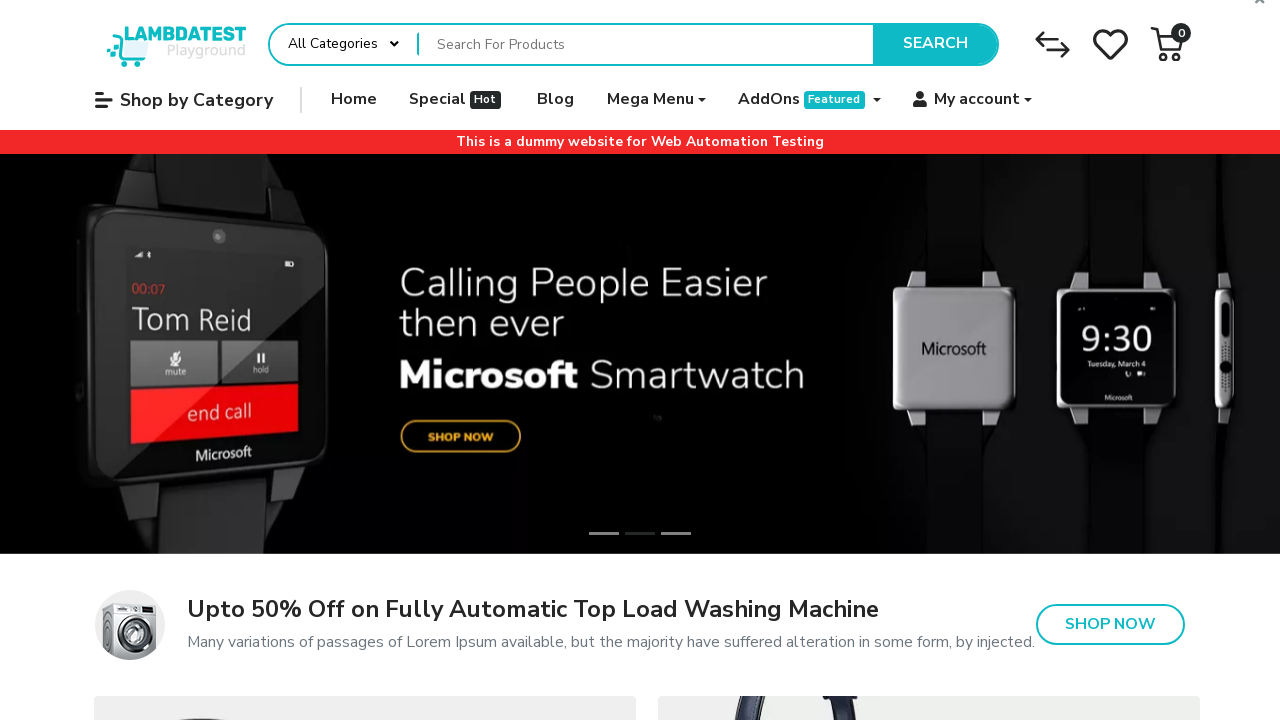

Clicked 'Shop by Category' button to open dropdown menu at (184, 100) on internal:role=button[name="Shop by Category"i]
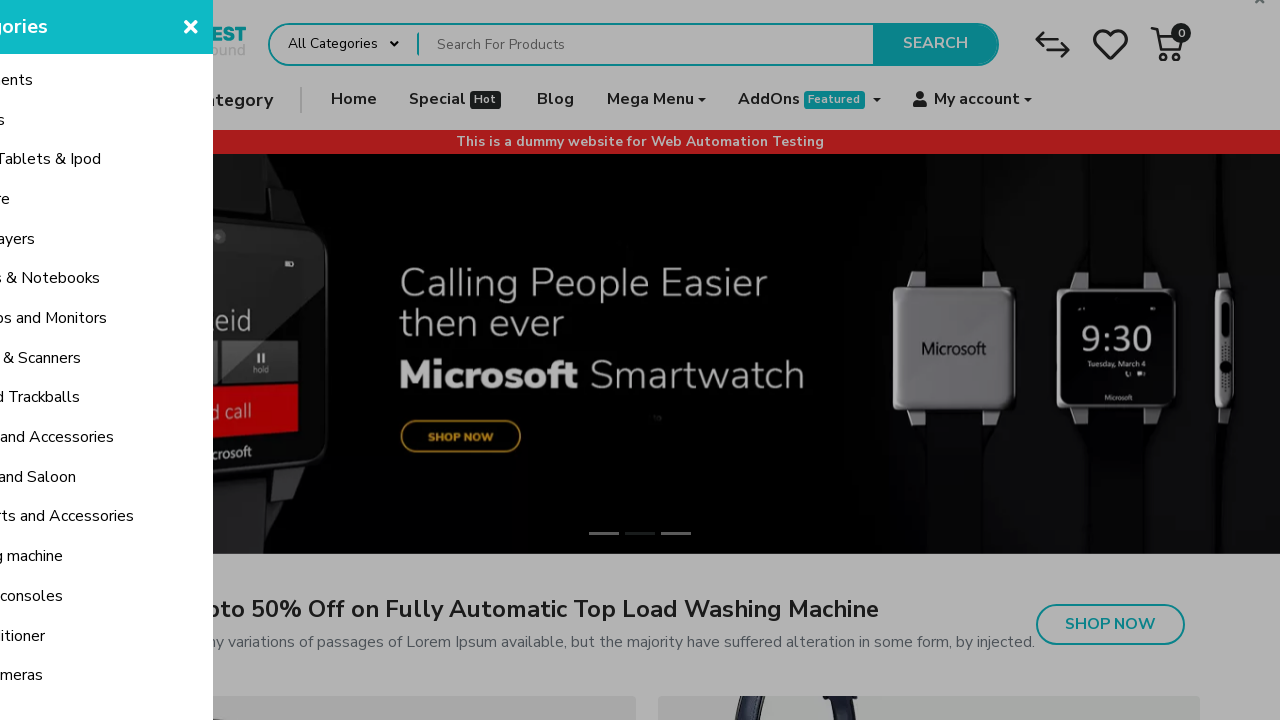

Category menu dropdown loaded and became visible
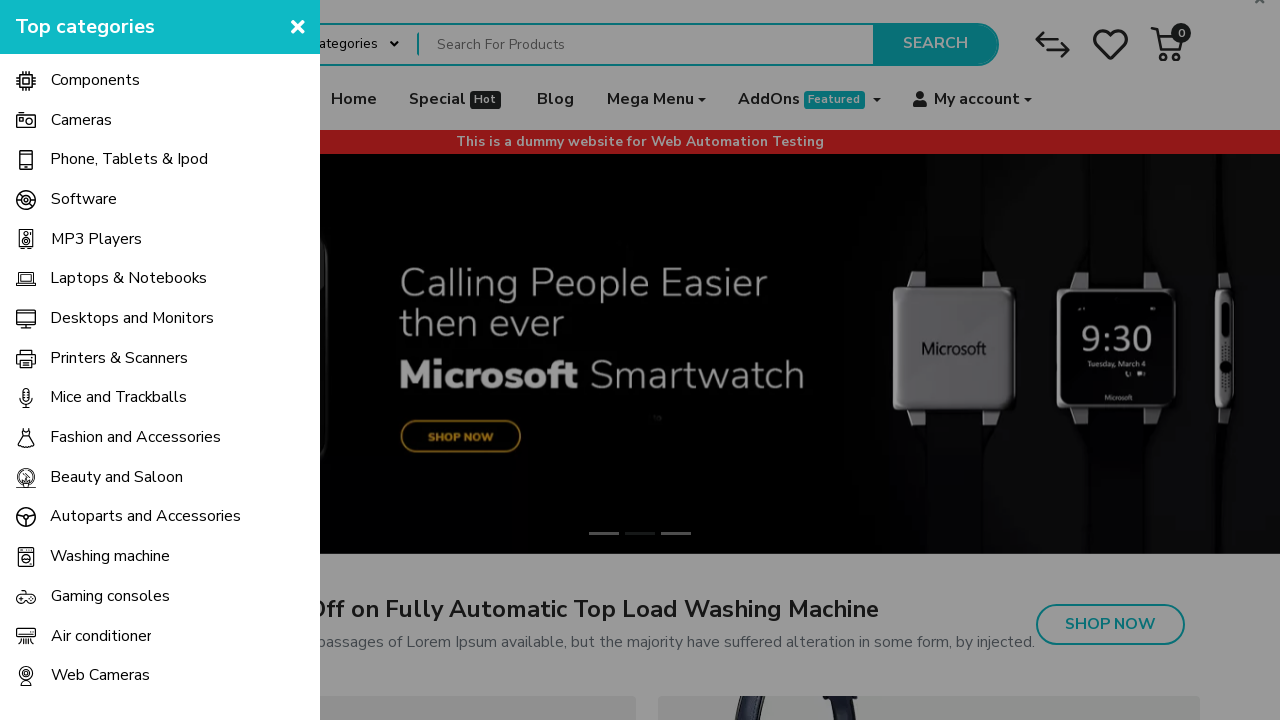

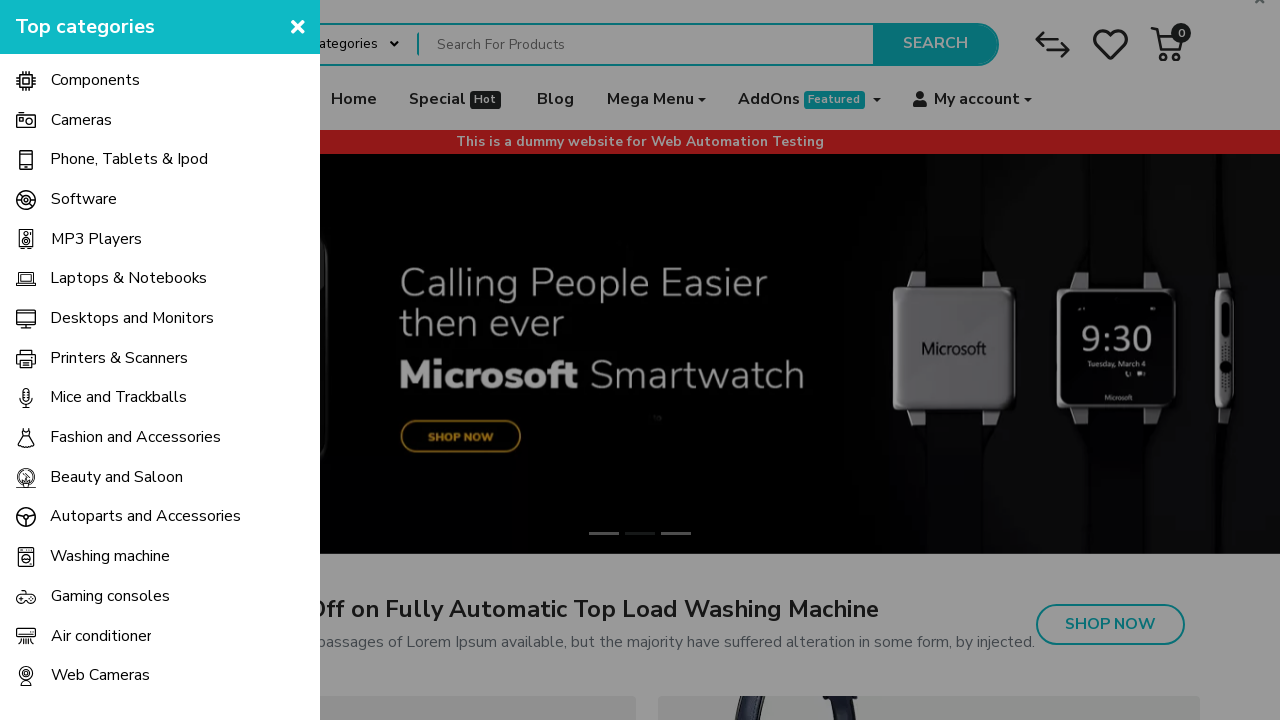